Tests context menu functionality by right-clicking a button, selecting the Copy option, and verifying the alert message

Starting URL: https://swisnl.github.io/jQuery-contextMenu/demo.html

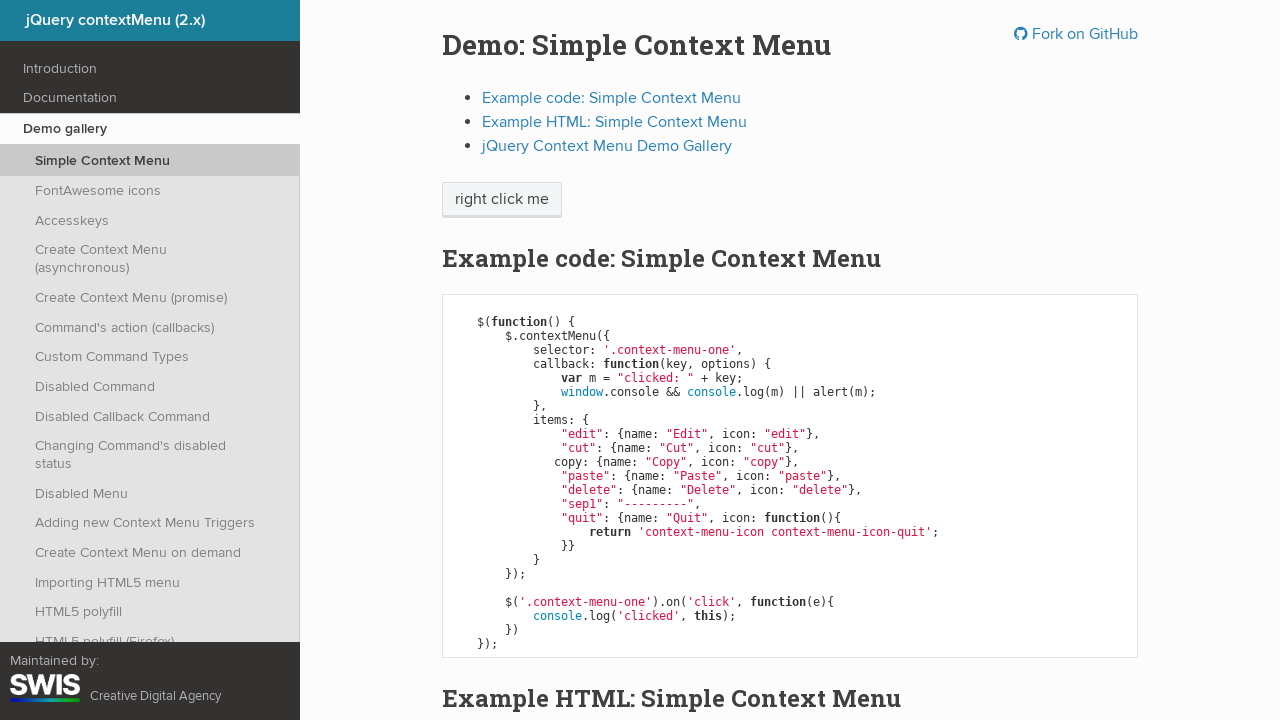

Located the context menu button element
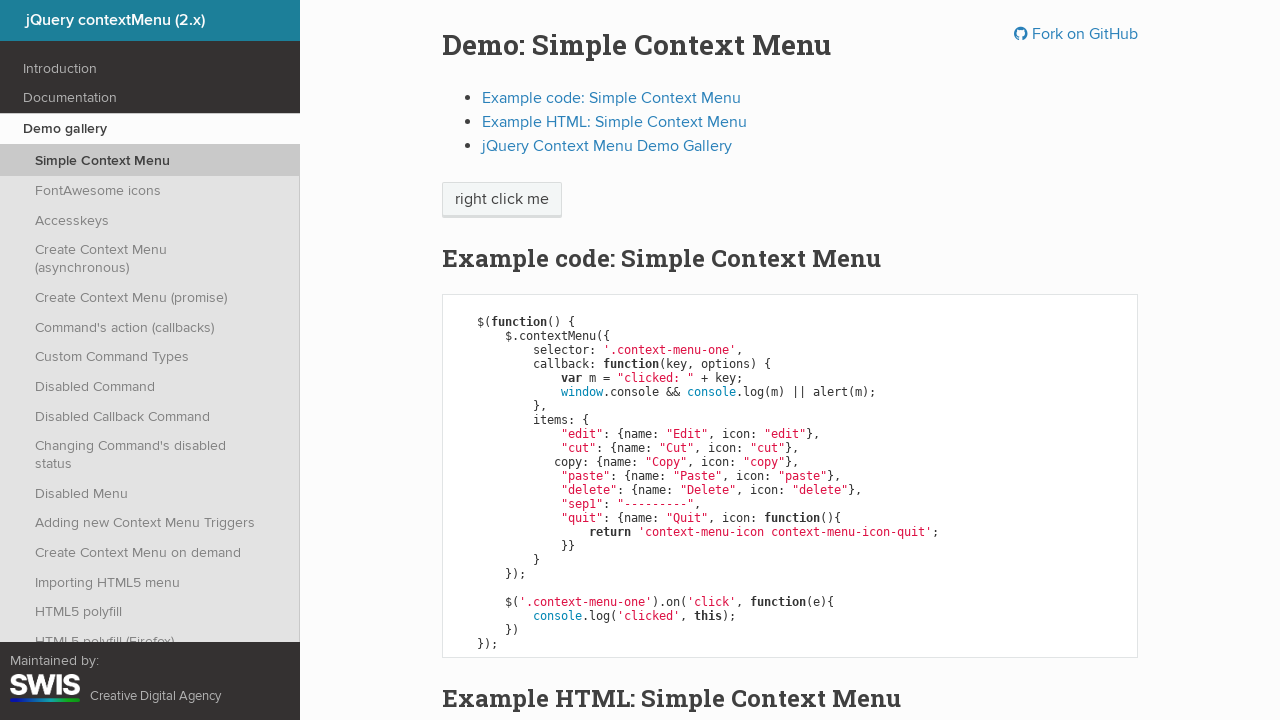

Right-clicked the button to open context menu at (502, 200) on span.context-menu-one.btn.btn-neutral
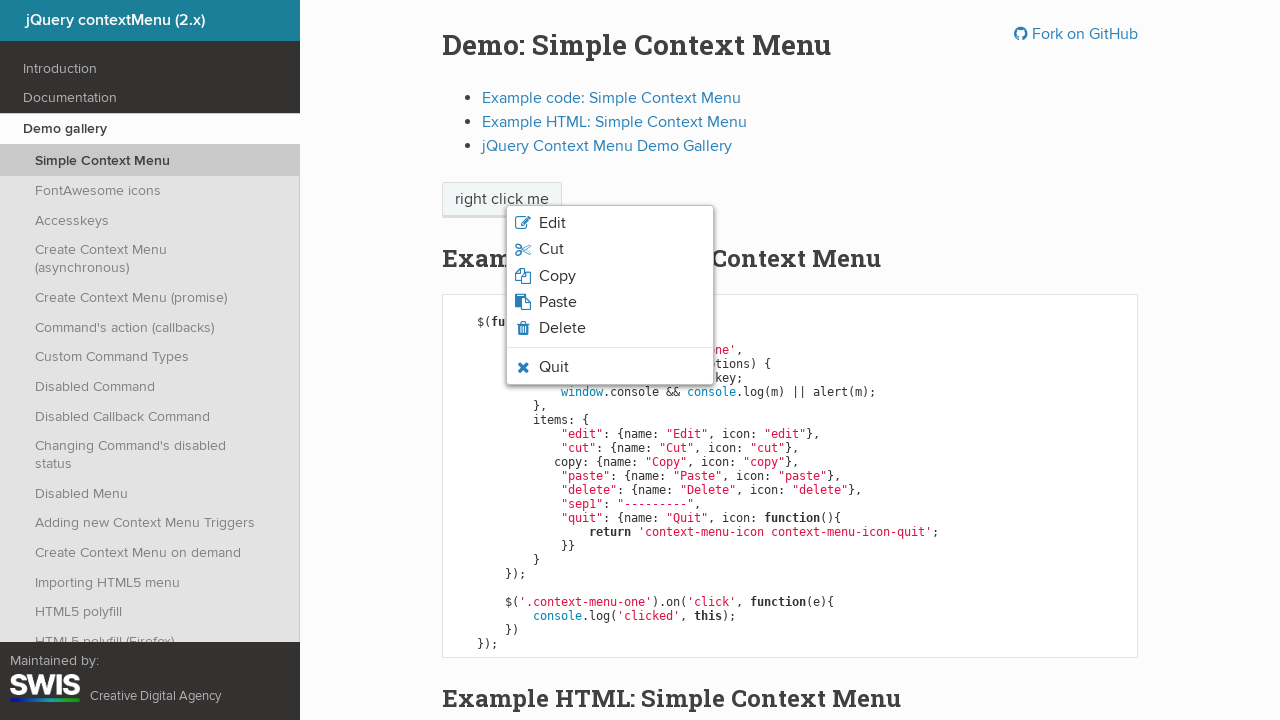

Clicked Copy option from context menu at (557, 276) on li.context-menu-item.context-menu-icon.context-menu-icon-copy span:text('Copy')
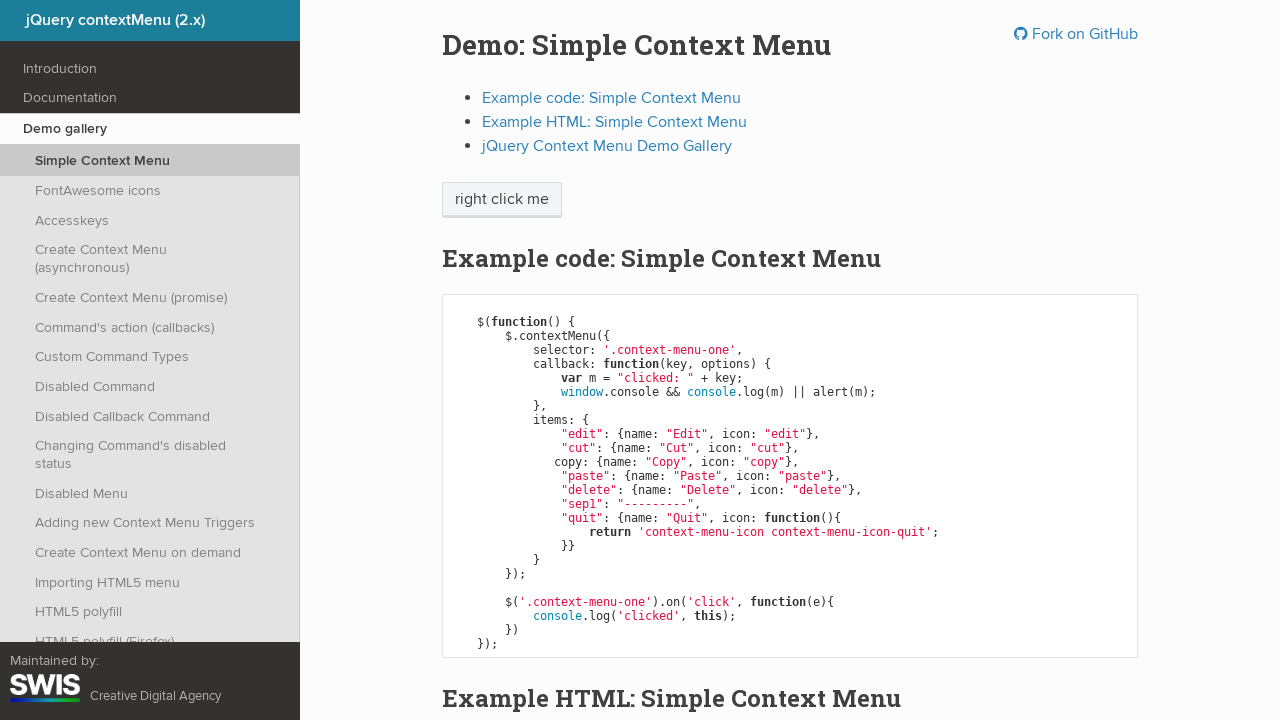

Set up dialog handler to accept alert
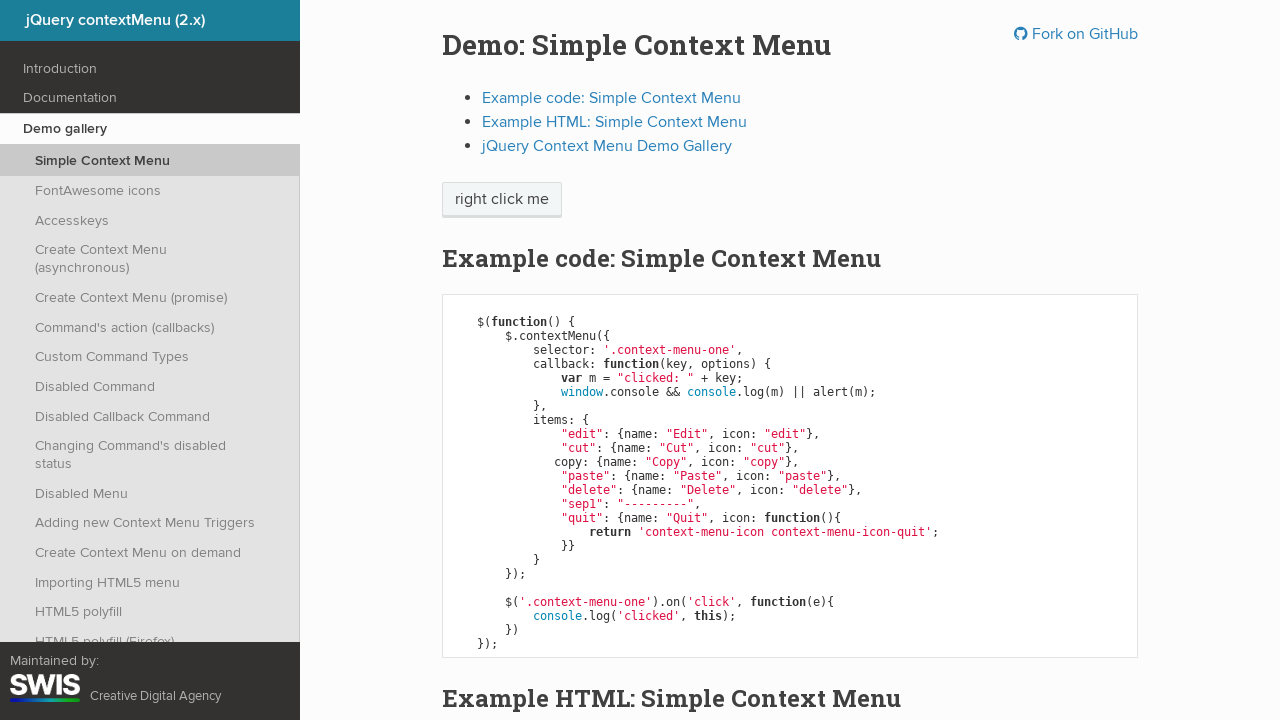

Waited for alert to be processed
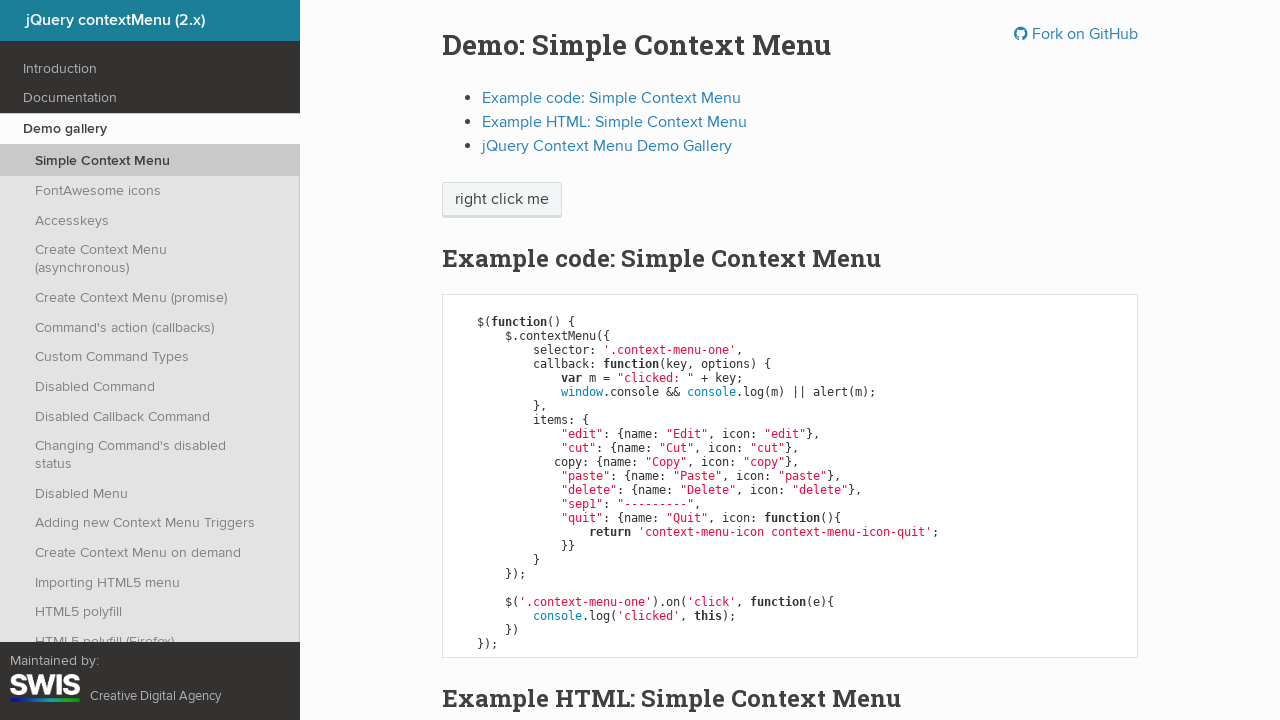

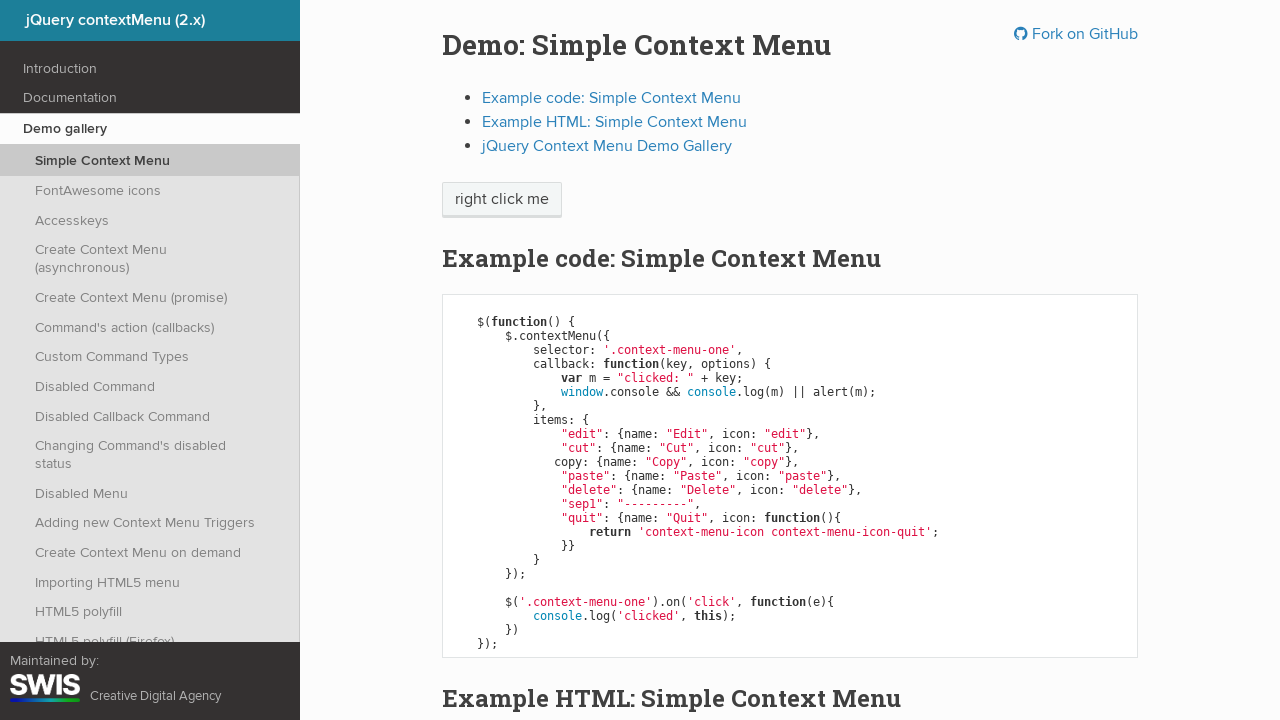